Tests a basic contact form by filling in name, email, and message fields, then submitting the form

Starting URL: https://www.mycontactform.com/samples/basiccontact.php

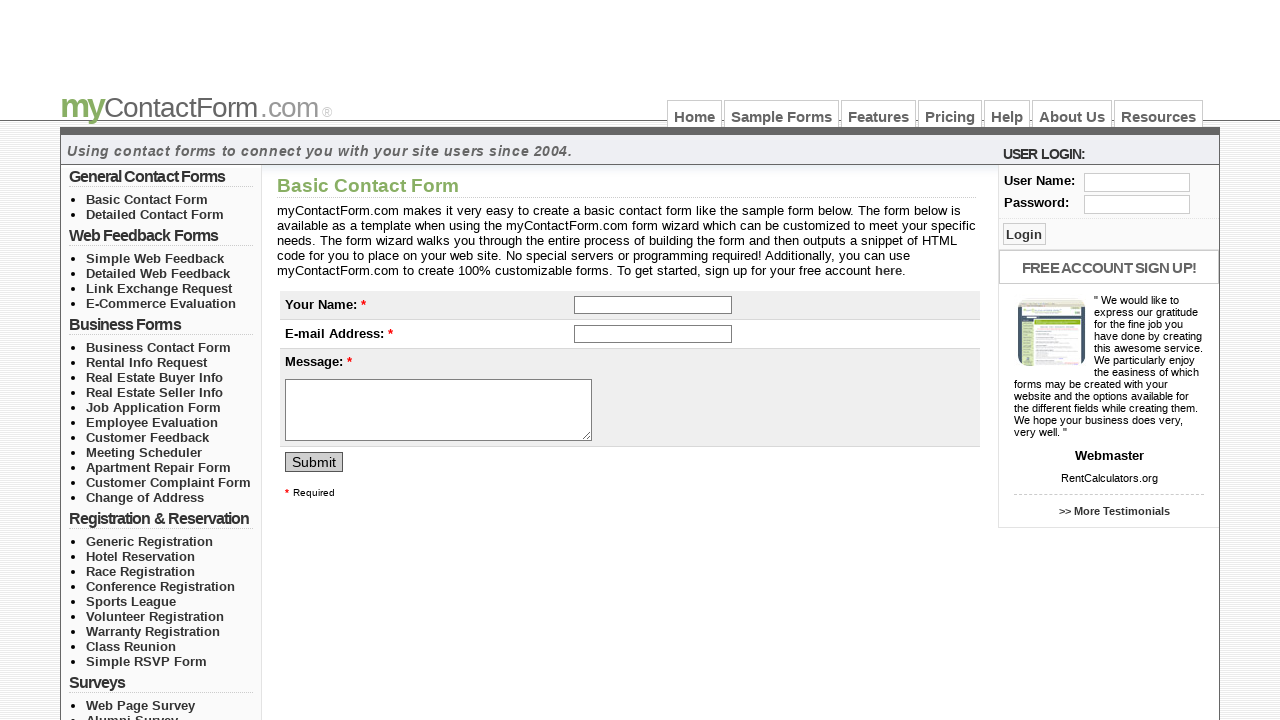

Filled name field with 'John Smith' on input[name='q[1]']
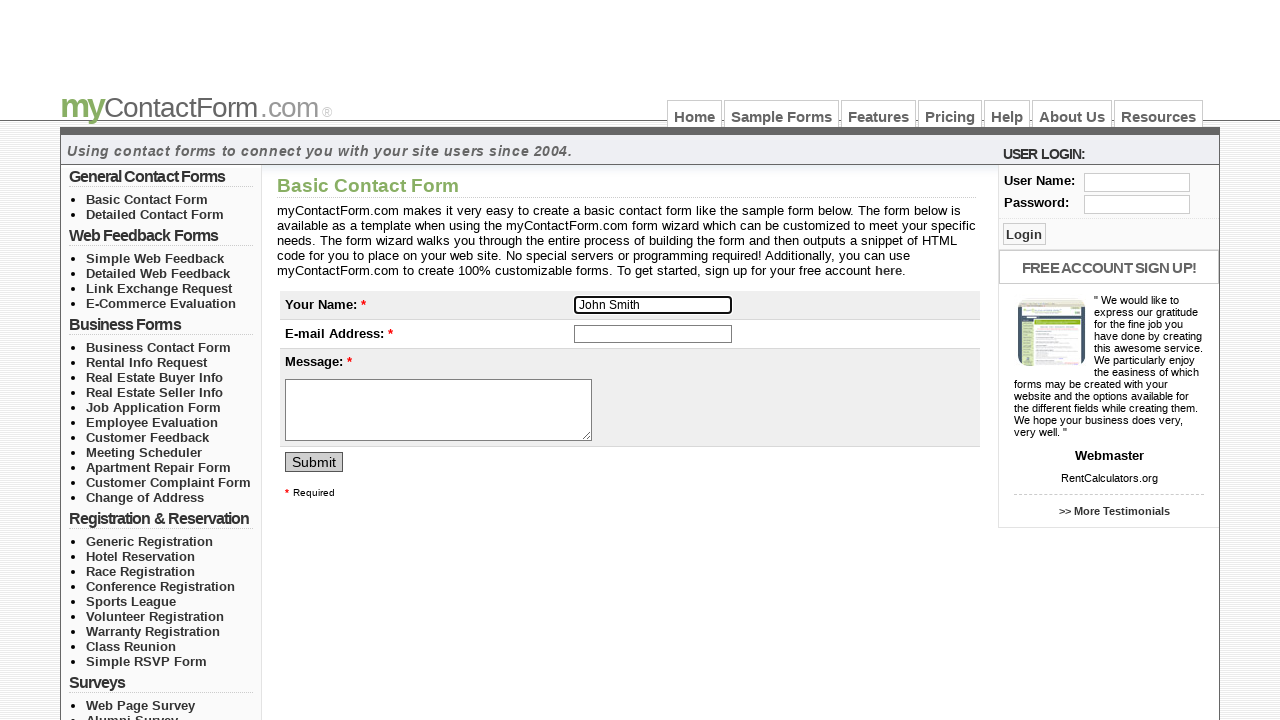

Filled email field with 'john.smith@example.com' on input[name='email']
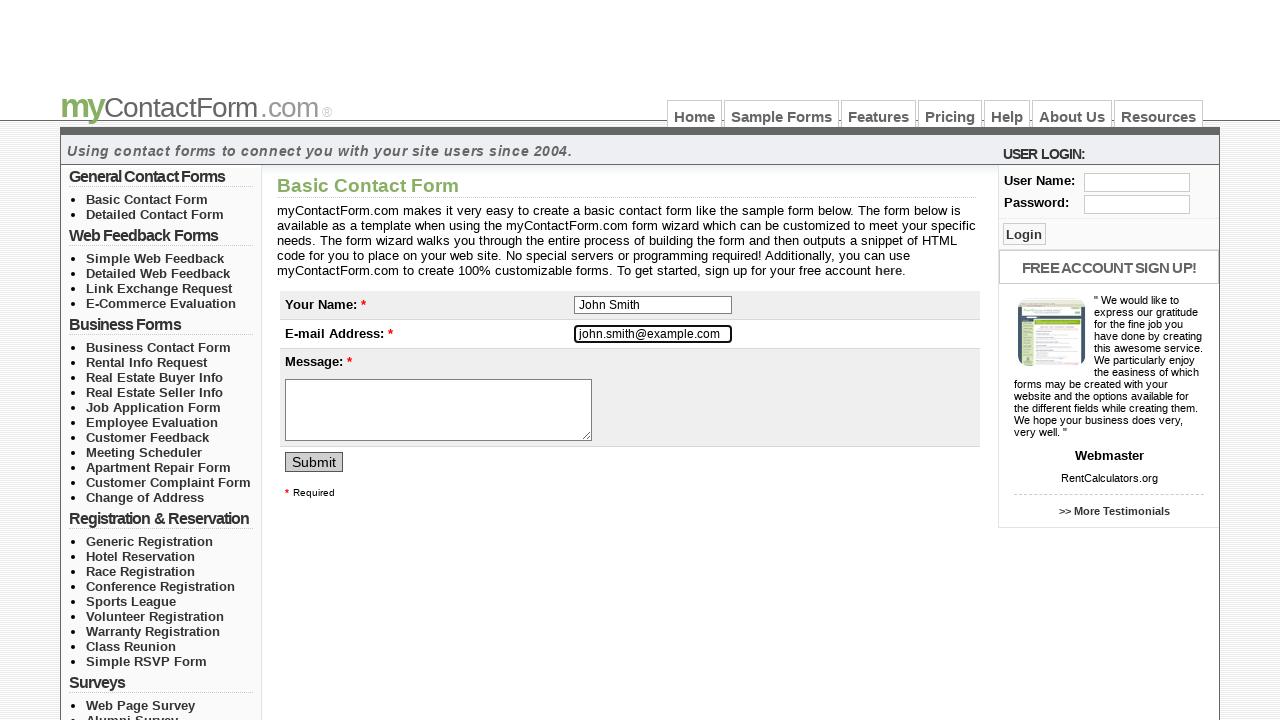

Filled message field with test message on textarea[name='q[2]']
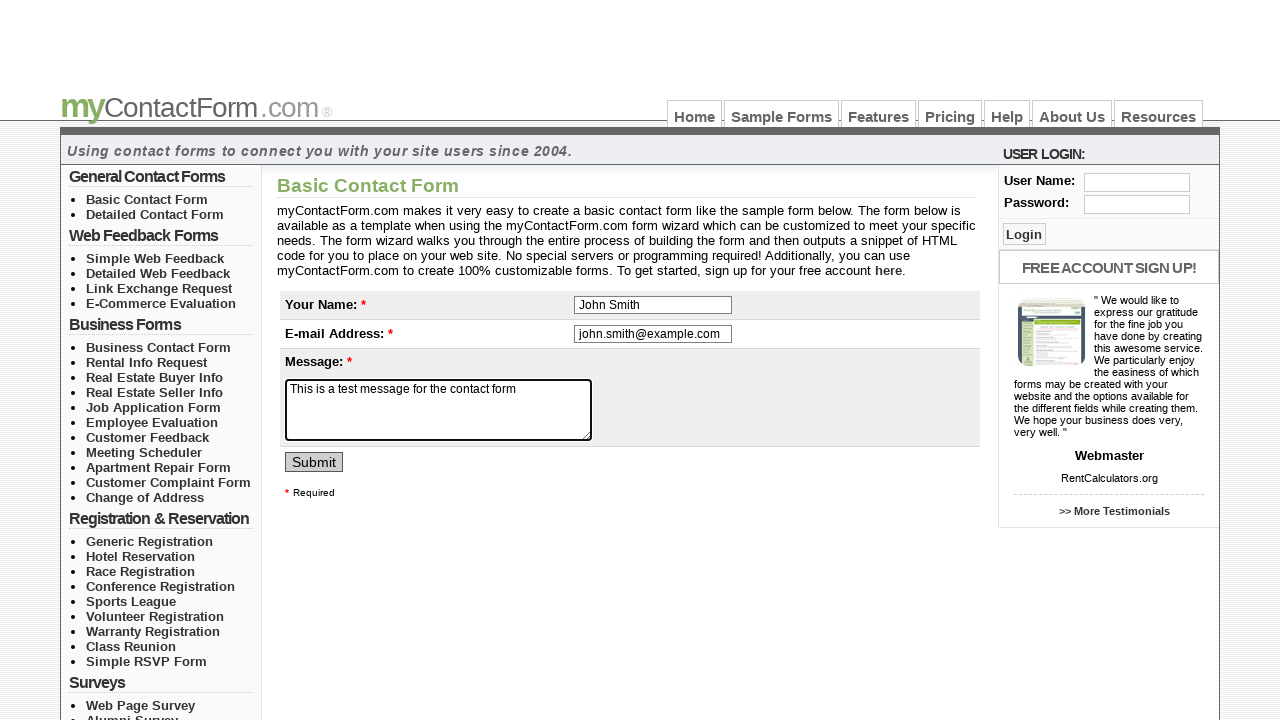

Clicked submit button to send form at (314, 462) on input[name='submit']
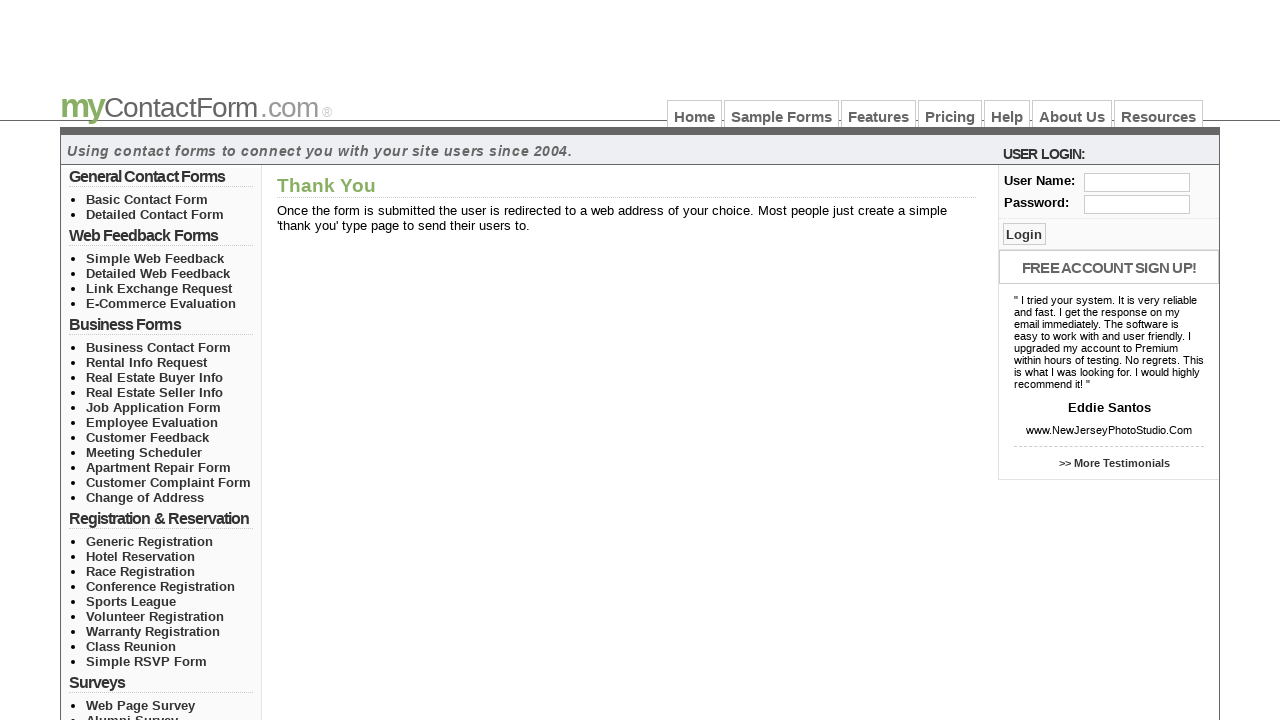

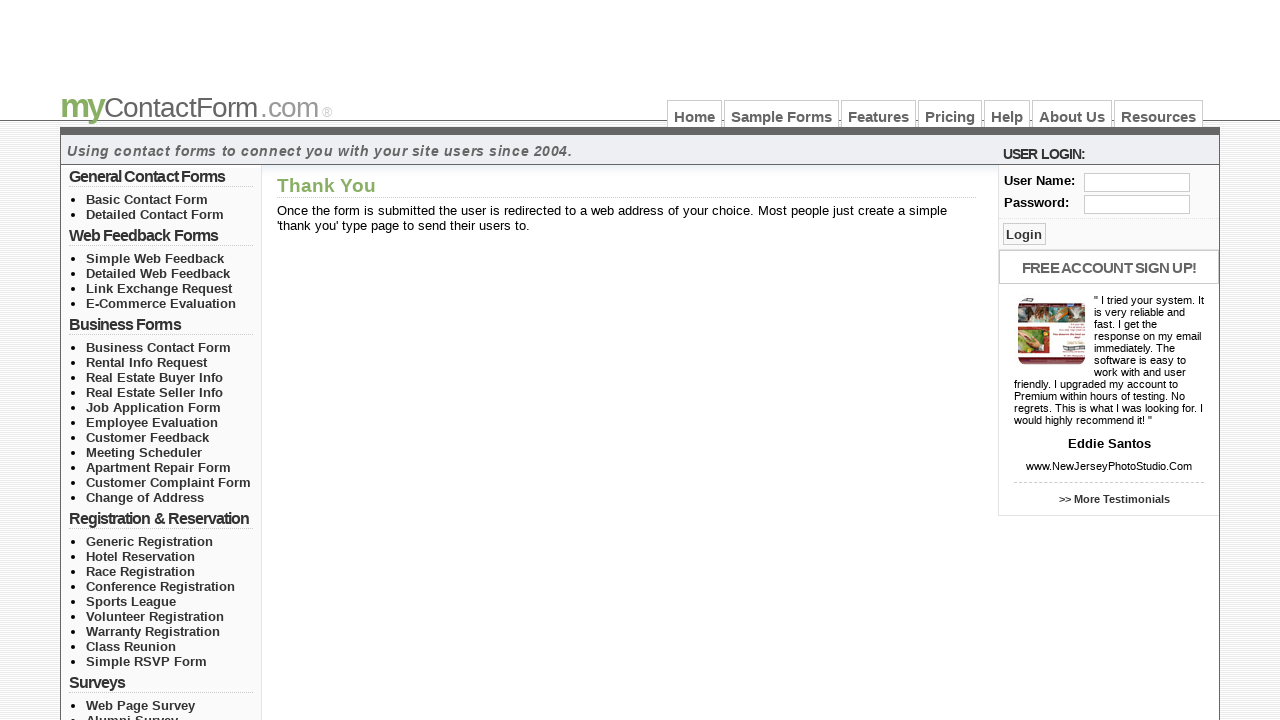